Tests registration form by filling in name, lastname, and email fields, then submitting the form

Starting URL: http://suninjuly.github.io/registration1.html

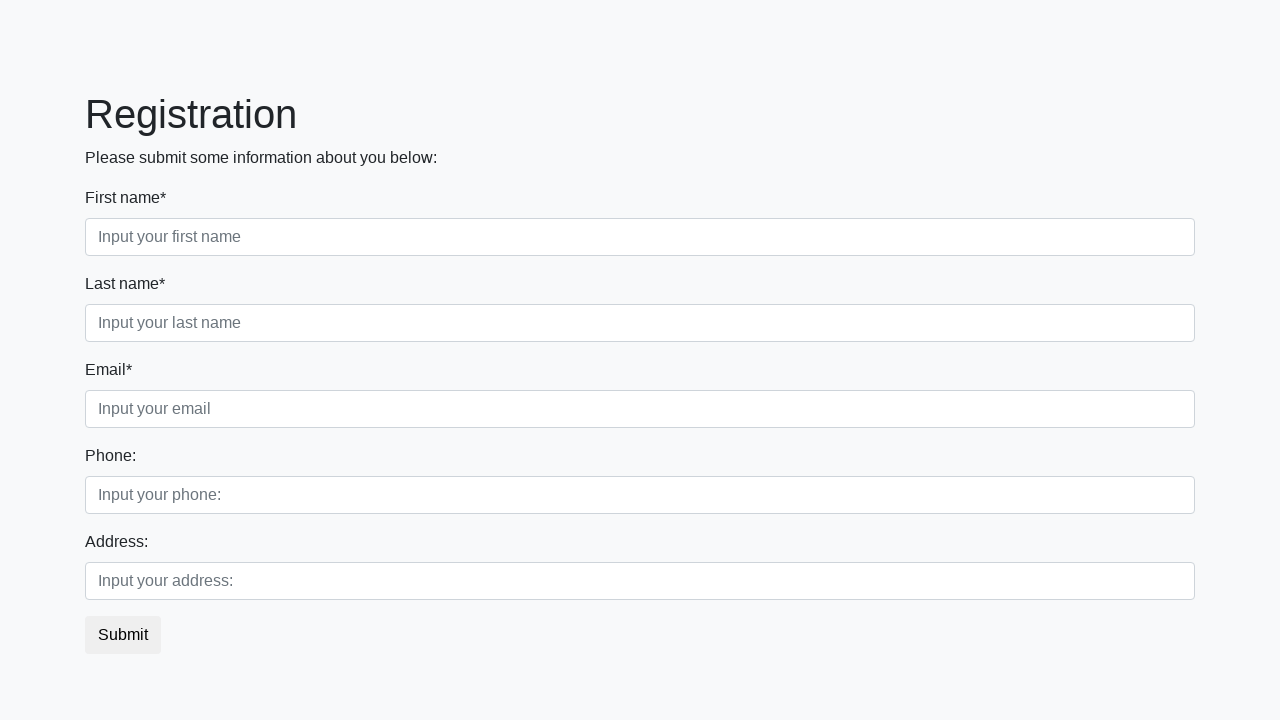

Filled first name field with 'Name' on .first_block .first
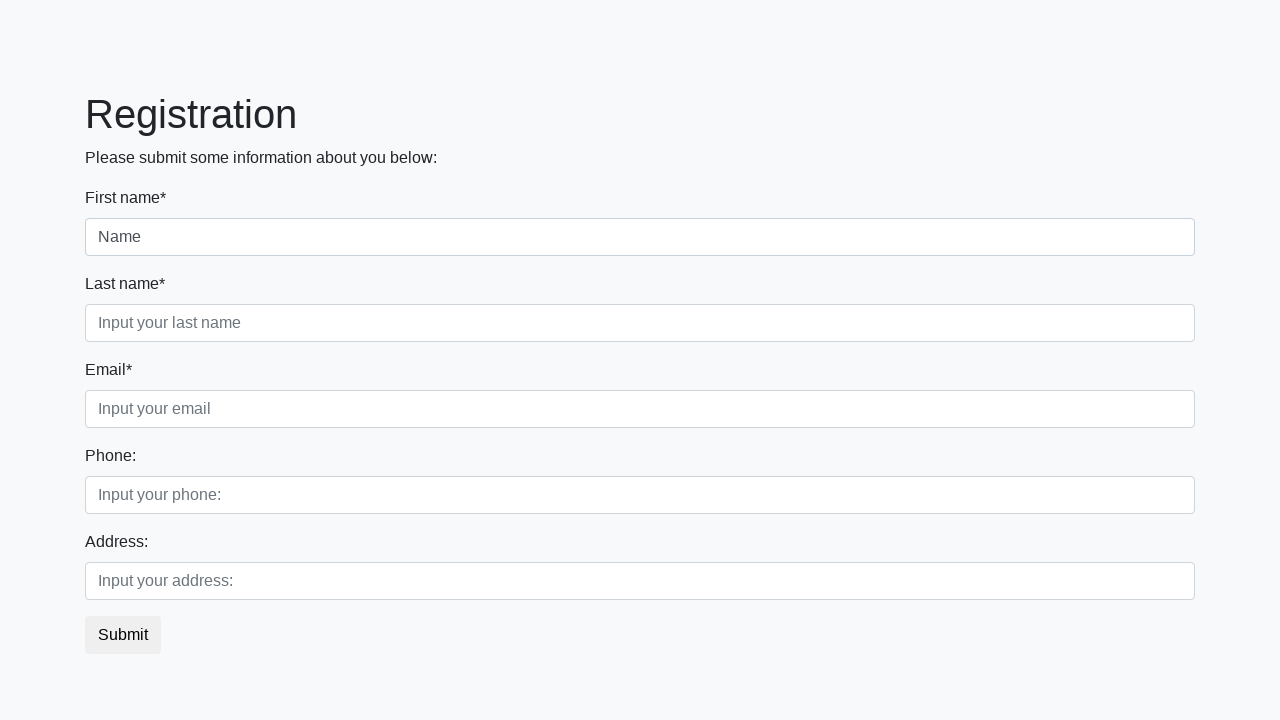

Filled last name field with 'Lastname' on .first_block .second
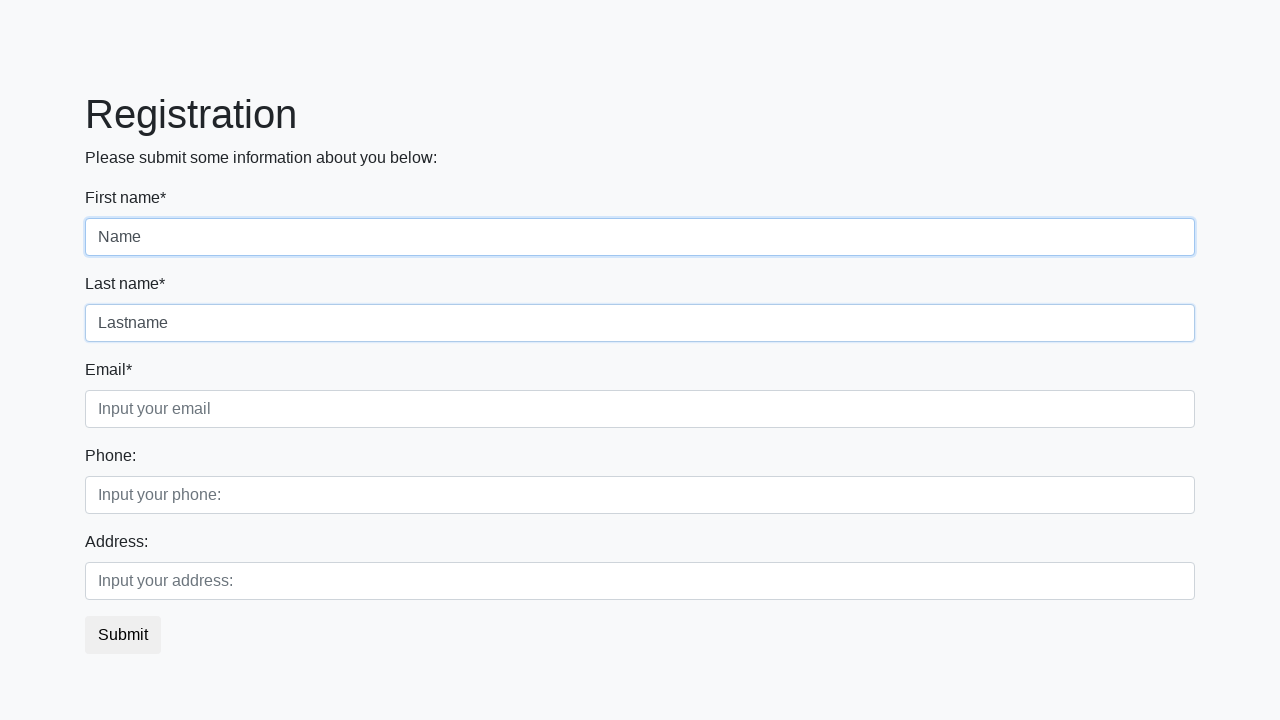

Filled email field with 'email@mail.ru' on .third_class .third
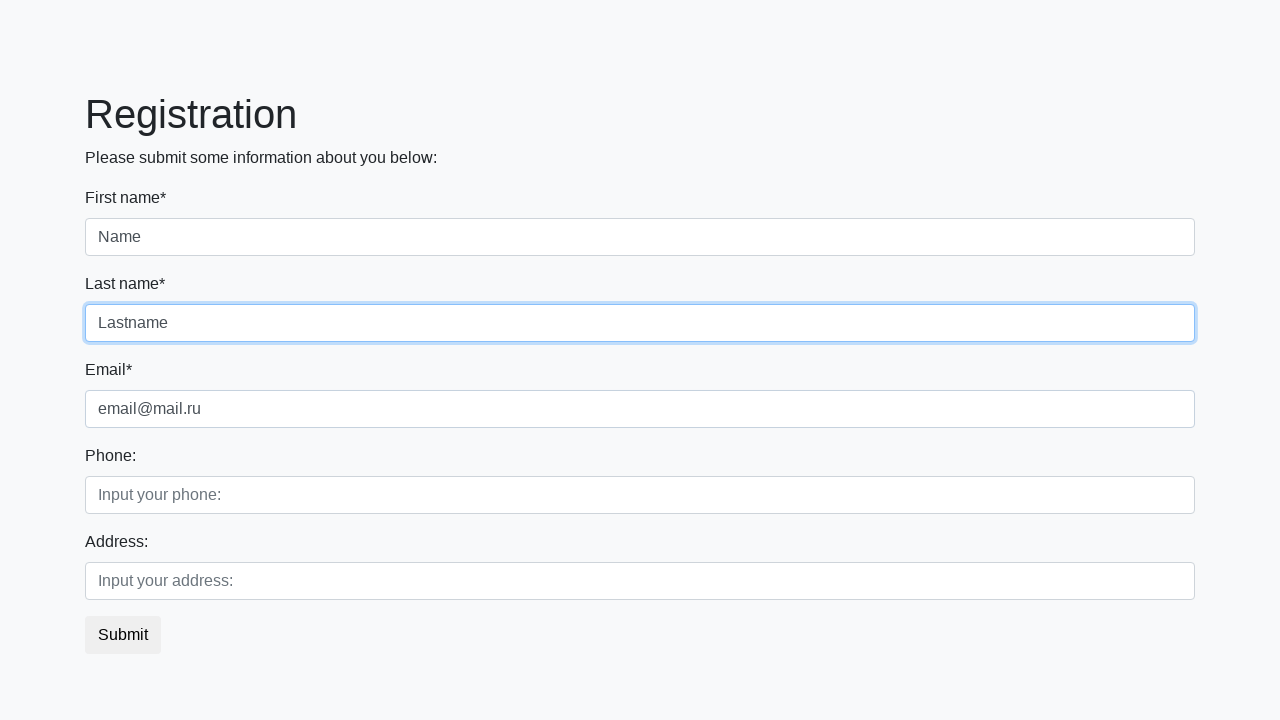

Clicked submit button to register at (123, 635) on button.btn
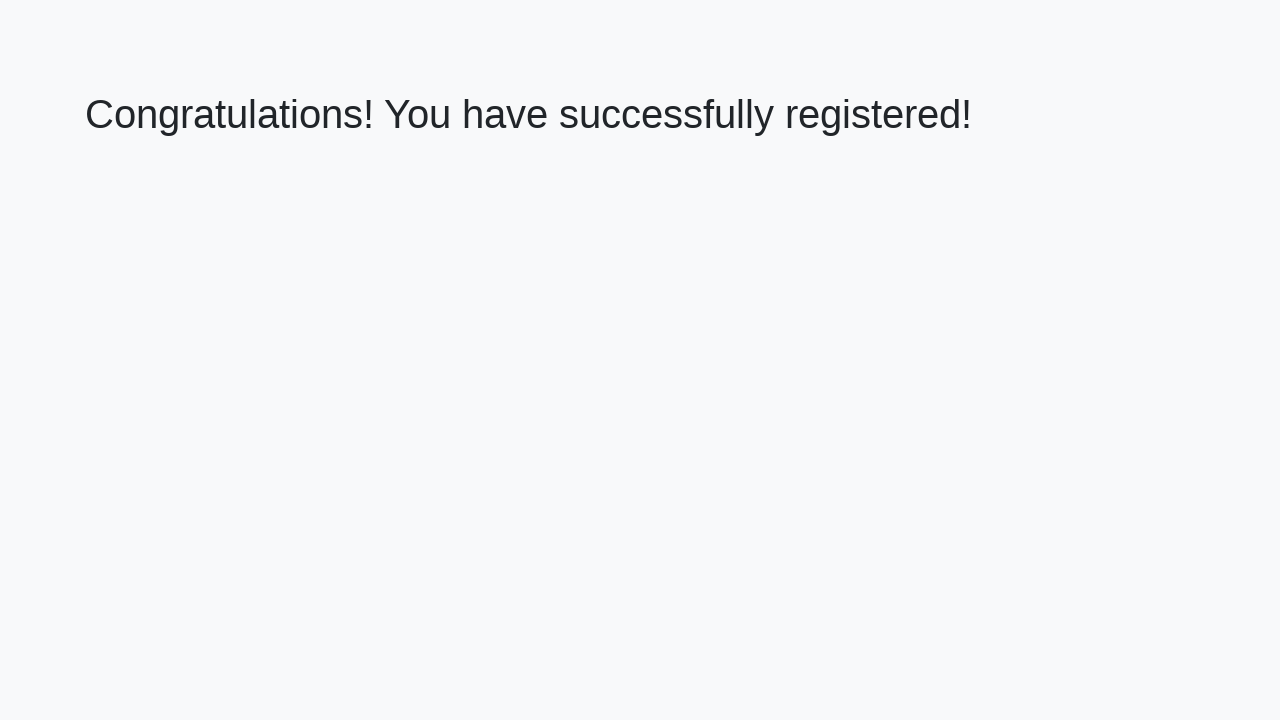

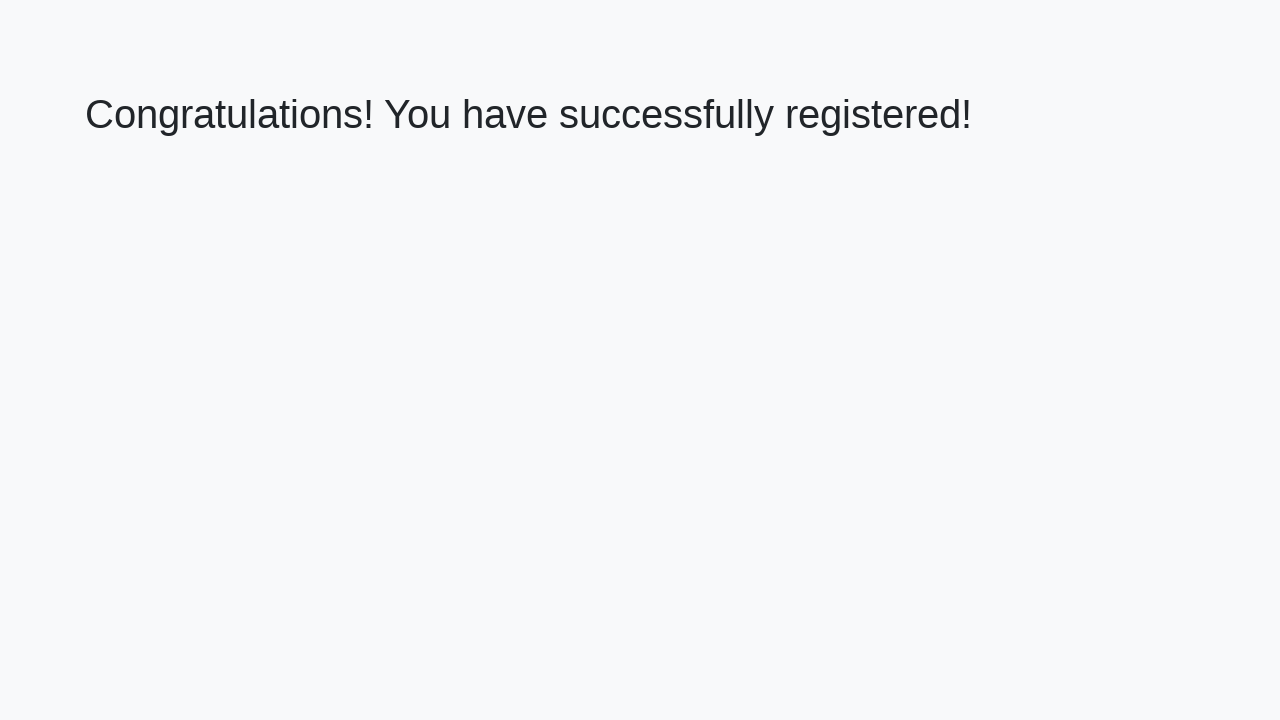